Tests the Completed filter functionality by adding a todo, marking it complete, then selecting the Completed filter to verify only completed tasks are shown.

Starting URL: https://todomvc.com/examples/react/dist/

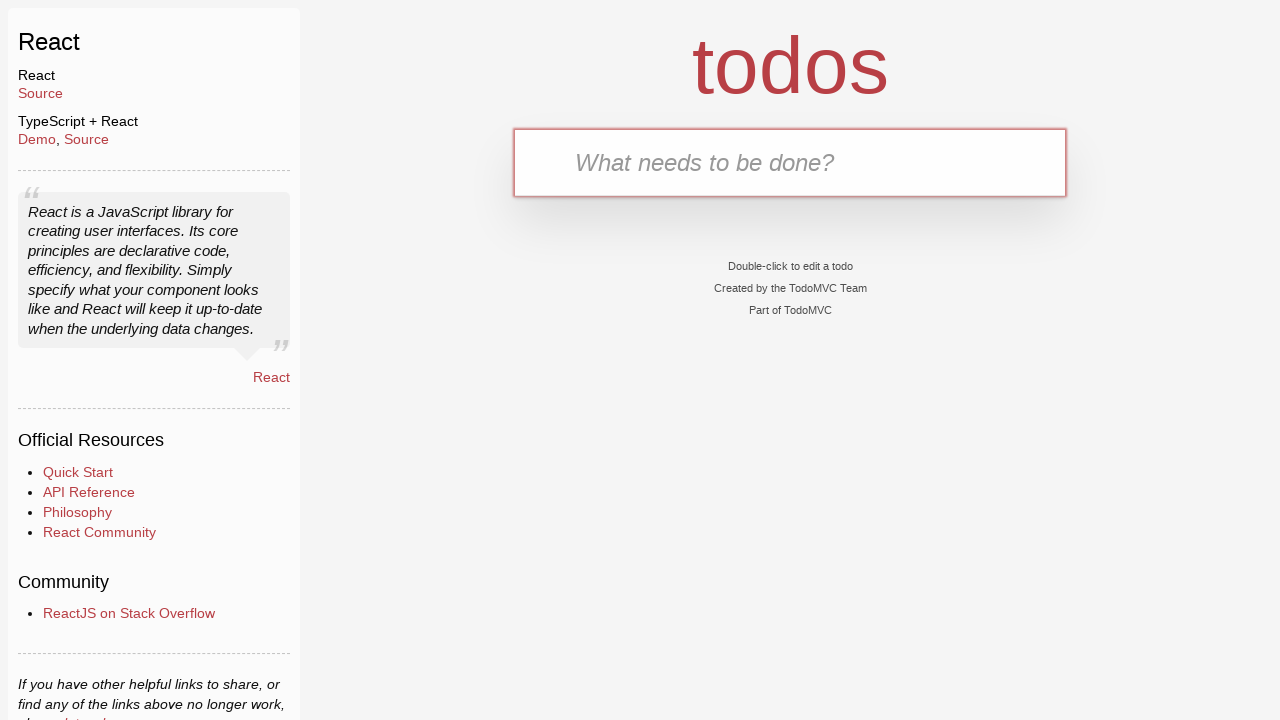

Filled todo input field with 'buy milk' on internal:testid=[data-testid="text-input"s]
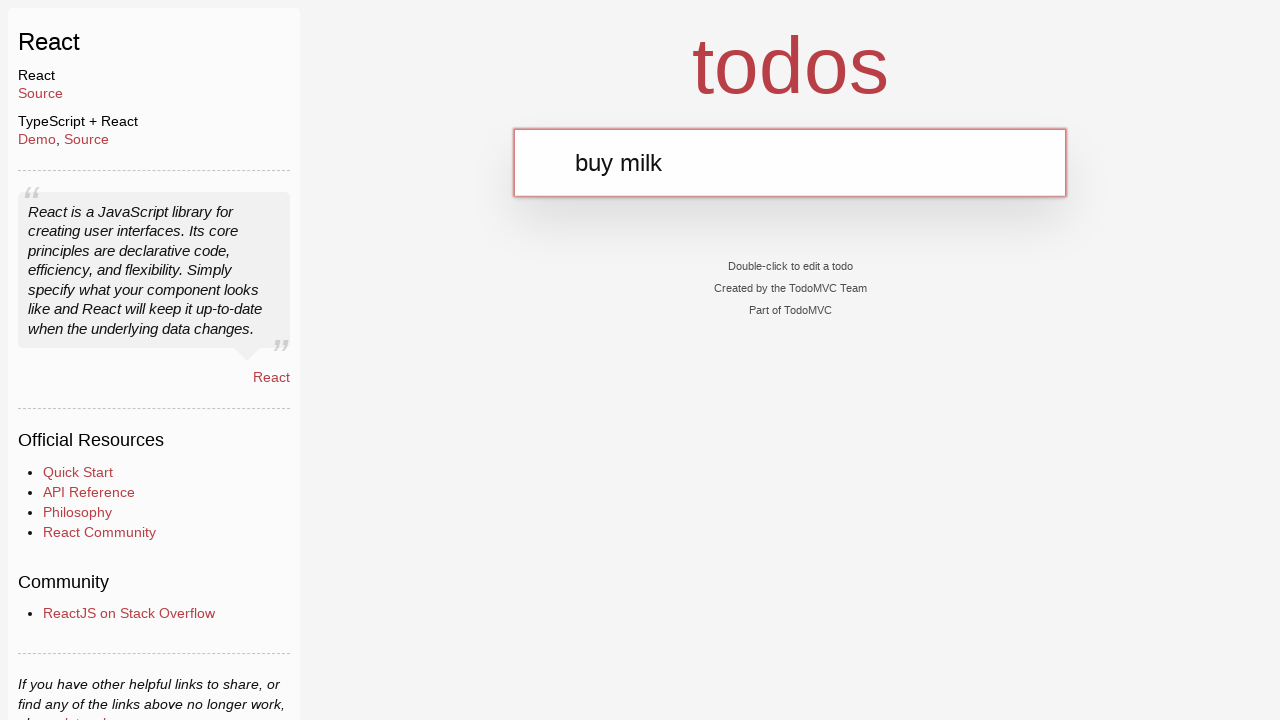

Pressed Enter to add the todo on internal:testid=[data-testid="text-input"s]
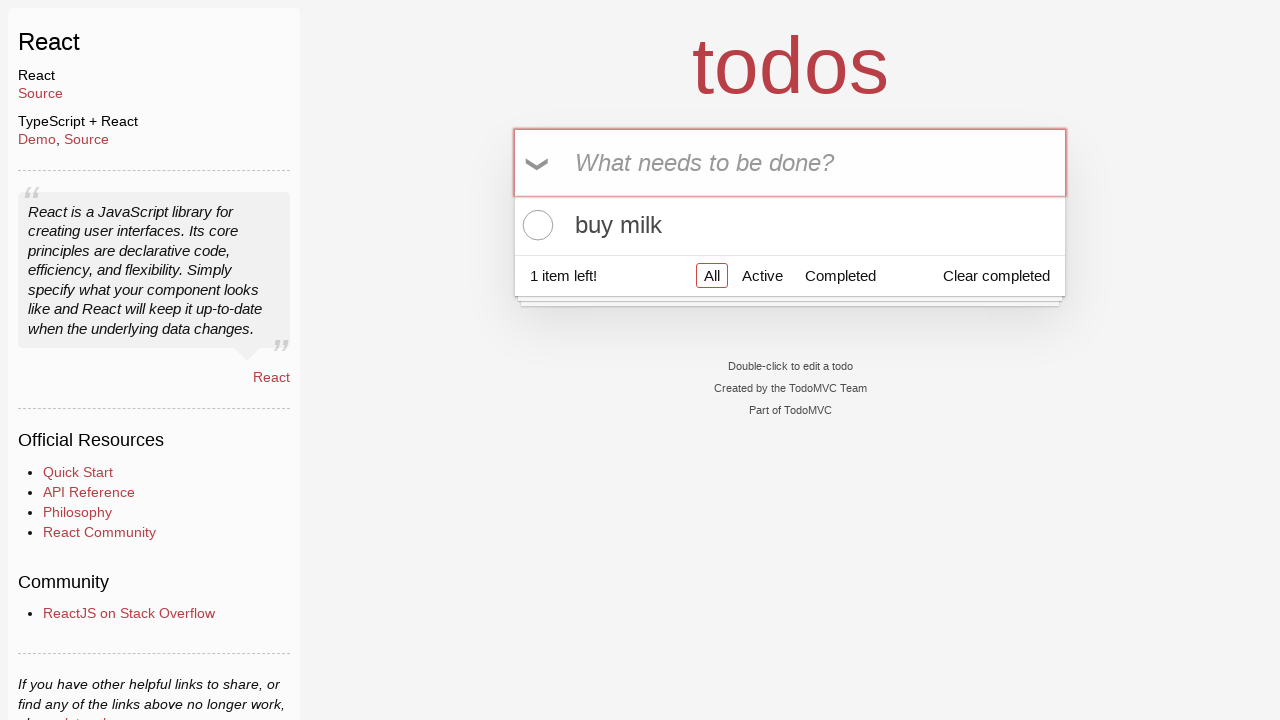

Clicked the todo item toggle to mark it as completed at (535, 225) on internal:testid=[data-testid="todo-item-toggle"s]
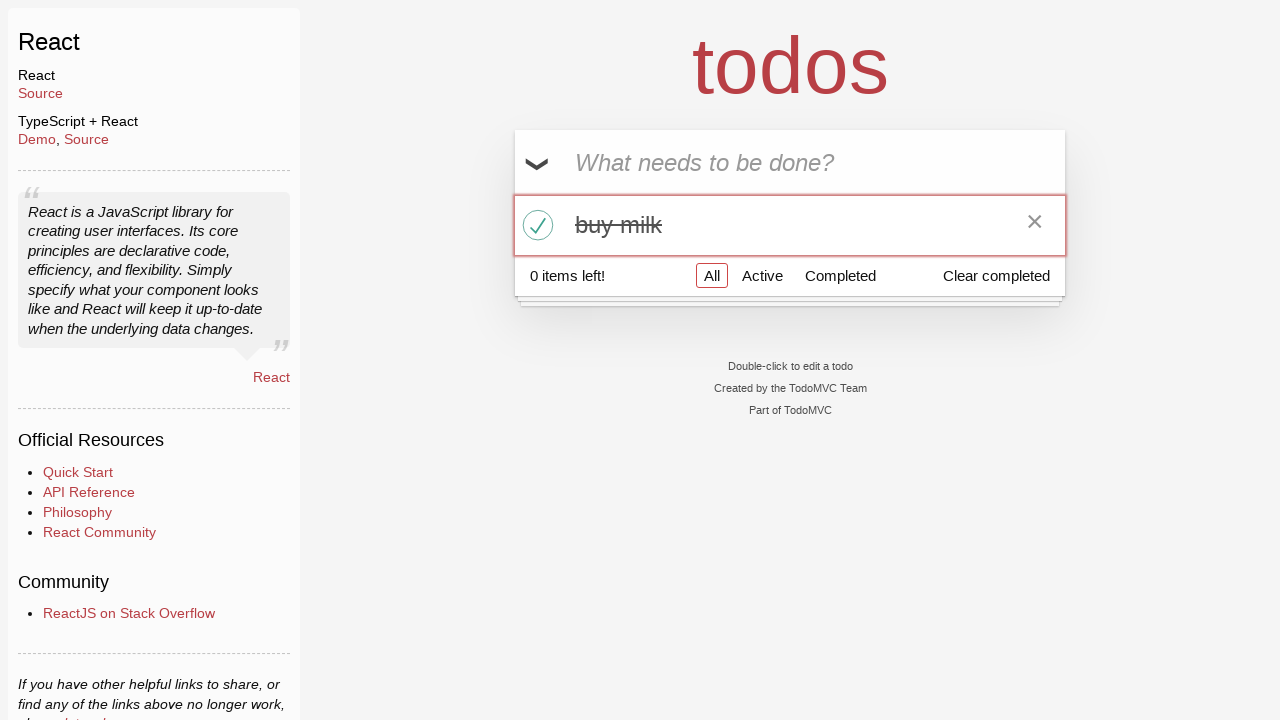

Clicked the 'Completed' filter link at (840, 275) on internal:role=link[name="Completed"i]
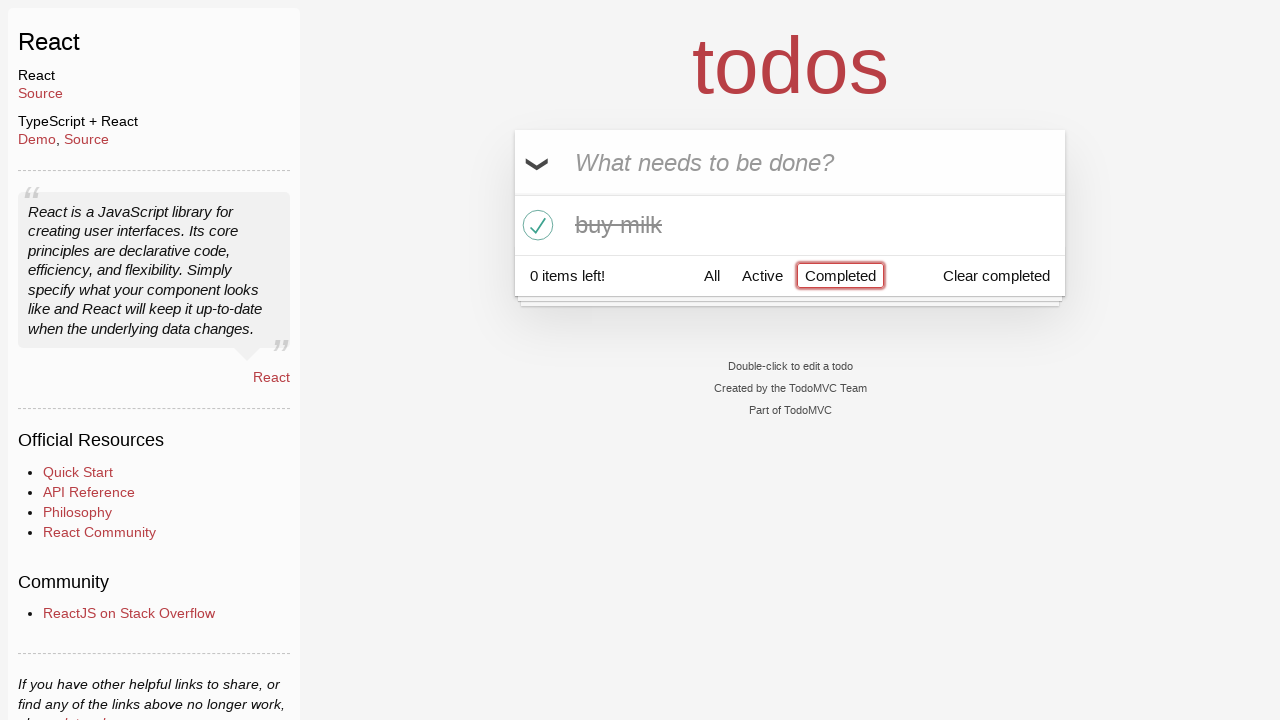

Verified URL contains 'completed'
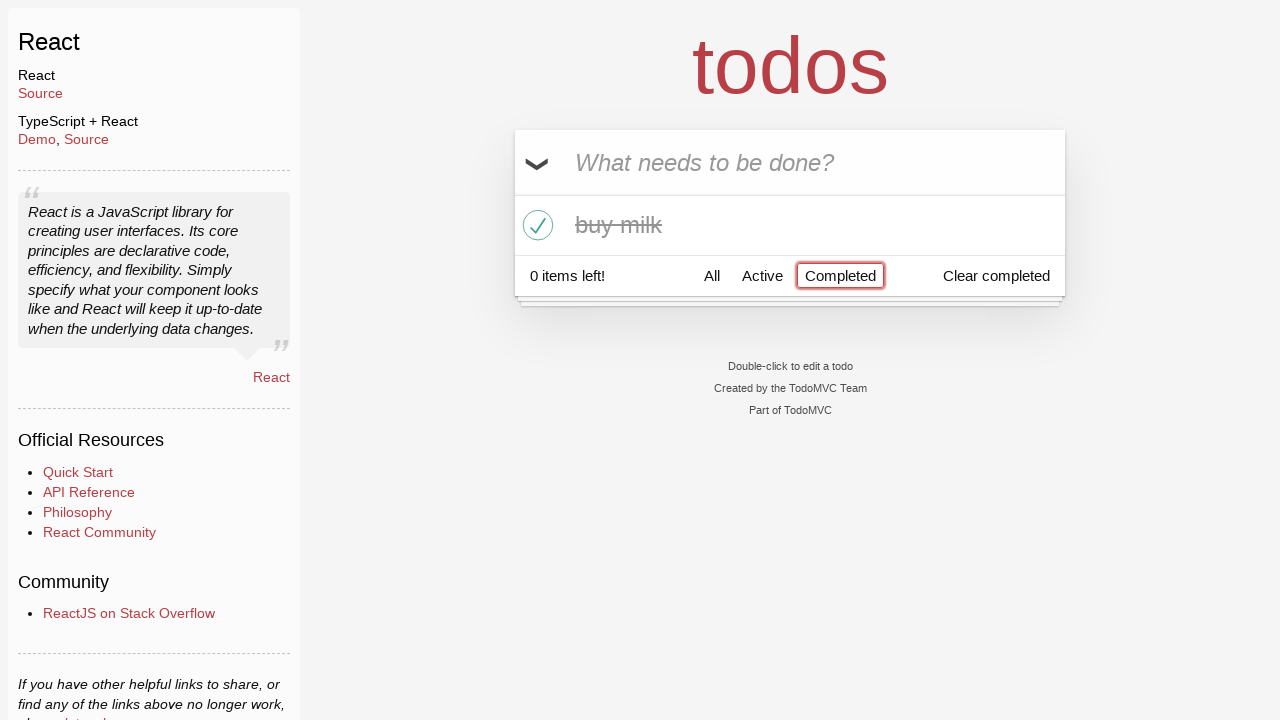

Verified completed todo is visible
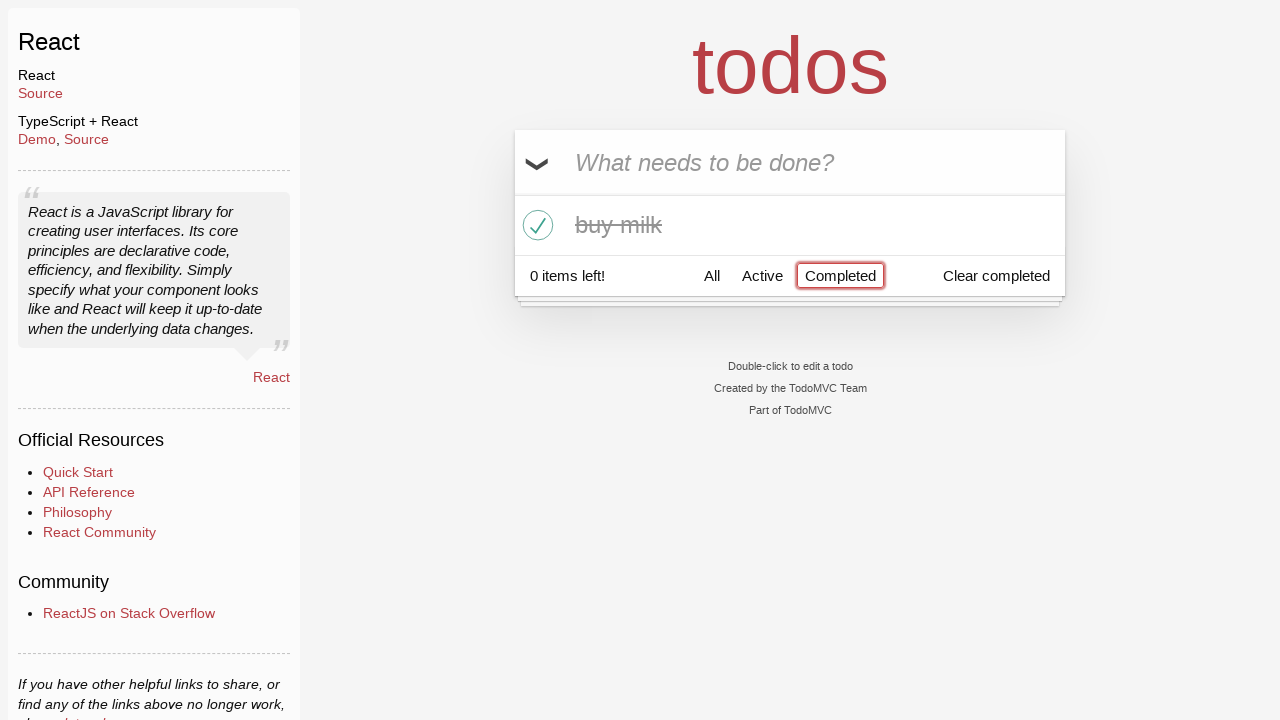

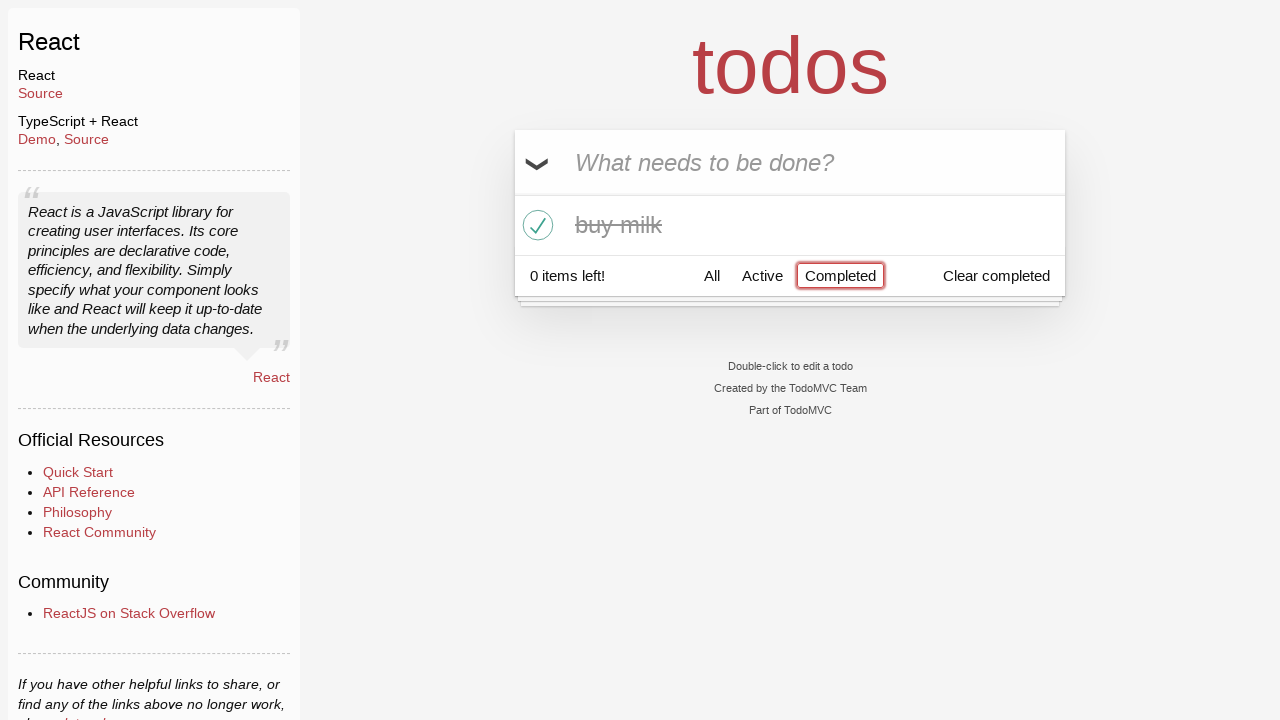